Tests dropdown selection functionality by navigating to the dropdown page and selecting different options

Starting URL: http://the-internet.herokuapp.com/

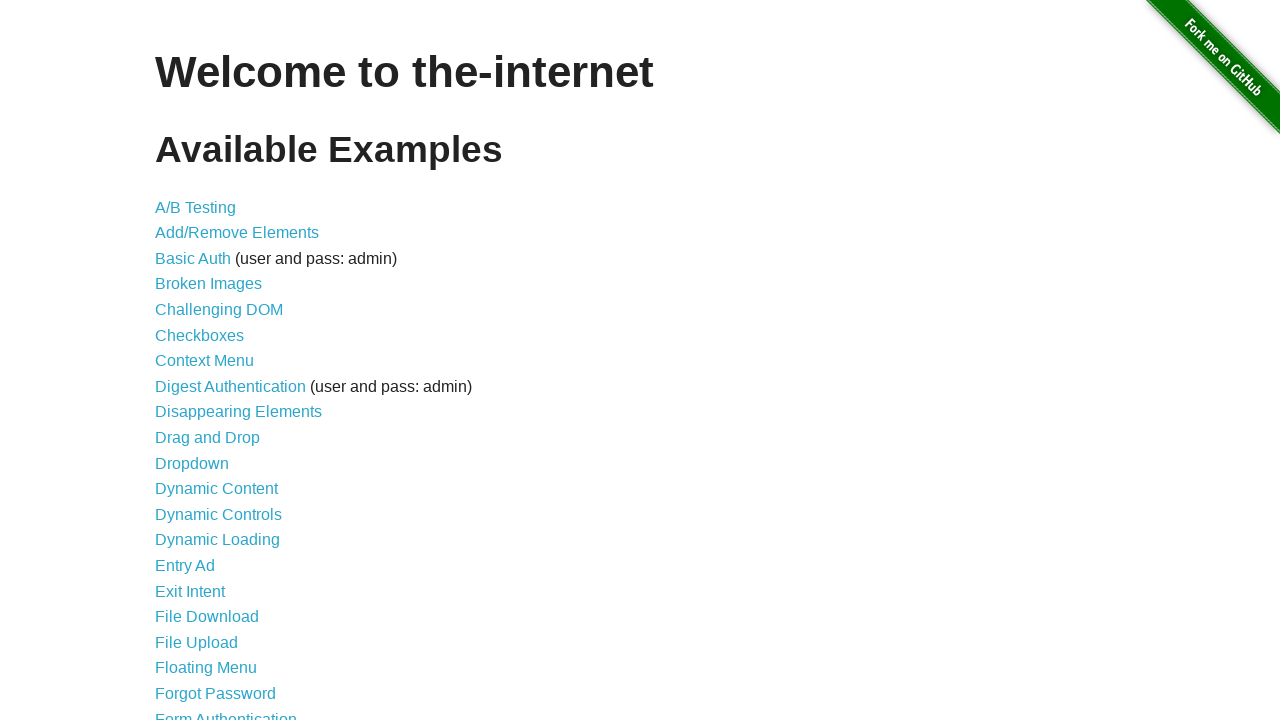

Clicked dropdown link to navigate to dropdown page at (192, 463) on text=Dropdown
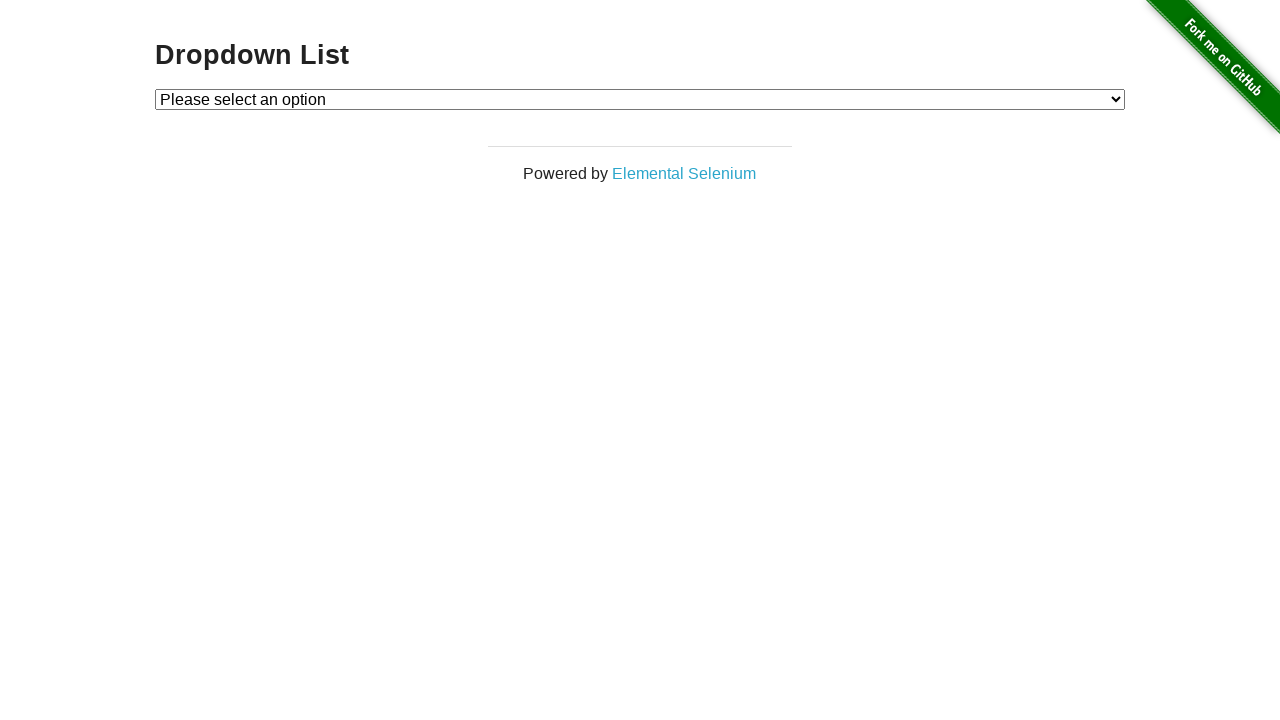

Dropdown element loaded and became visible
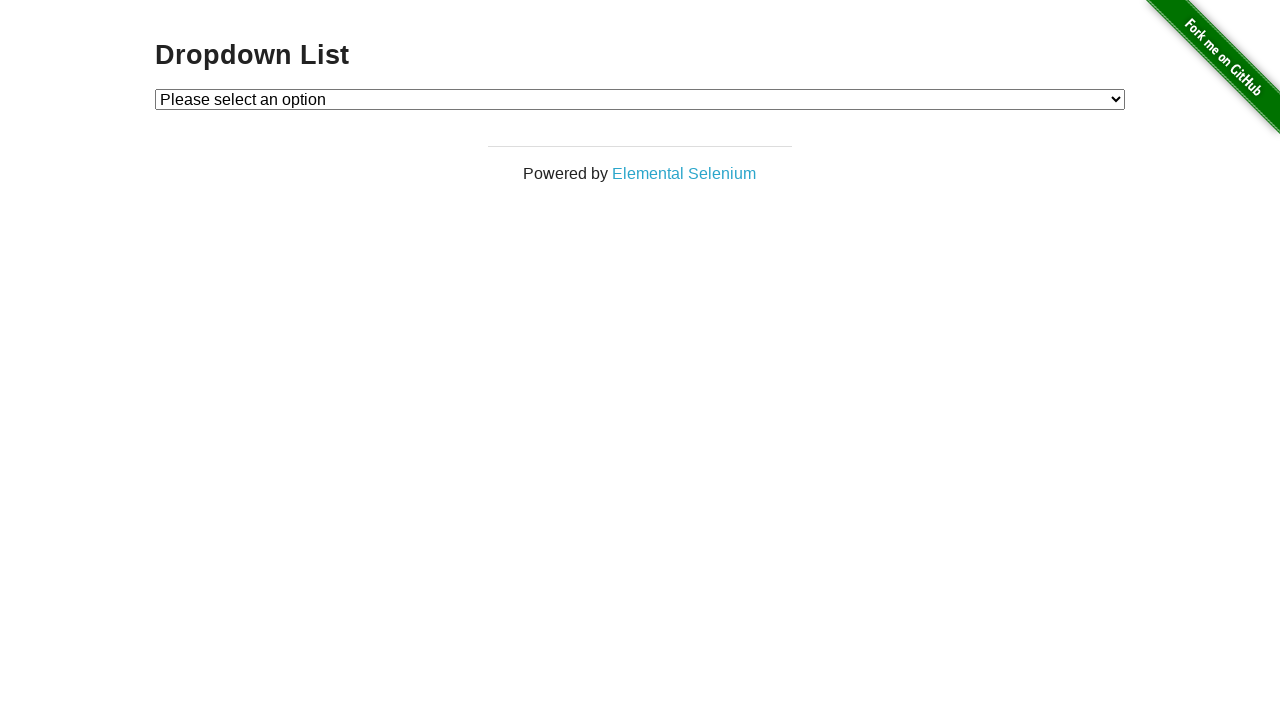

Selected Option 1 from dropdown on #dropdown
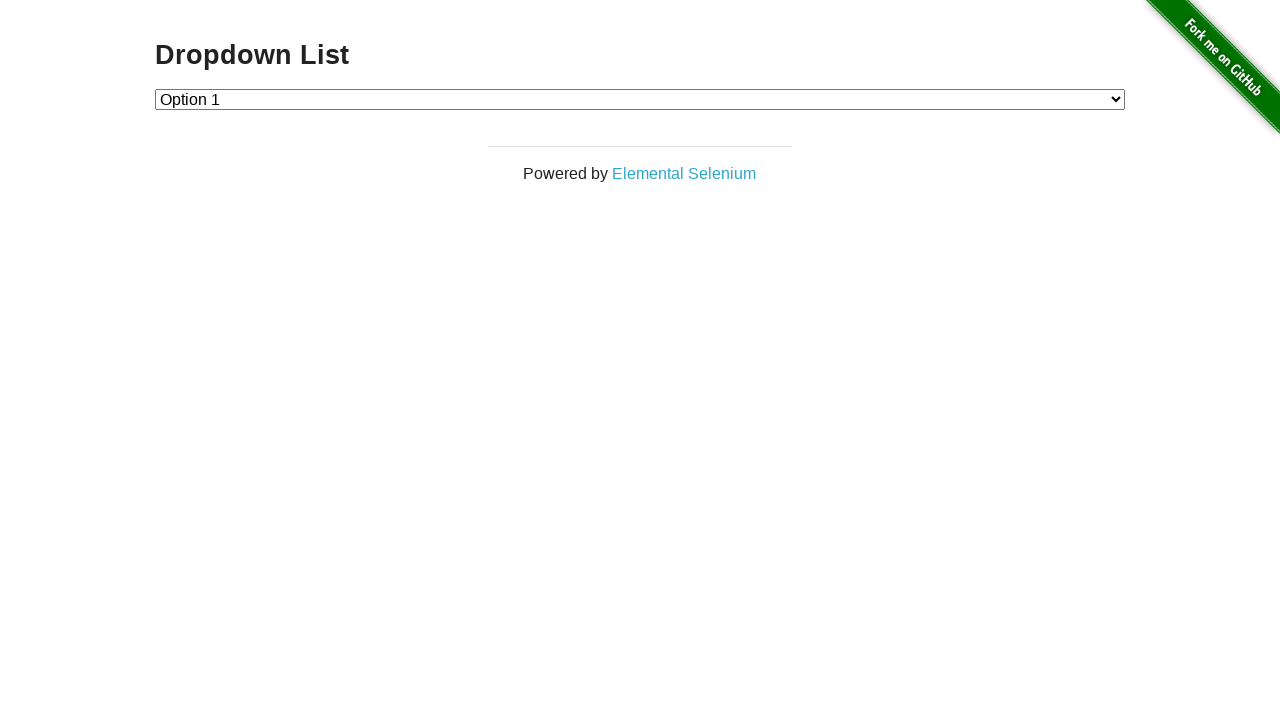

Selected Option 2 from dropdown on #dropdown
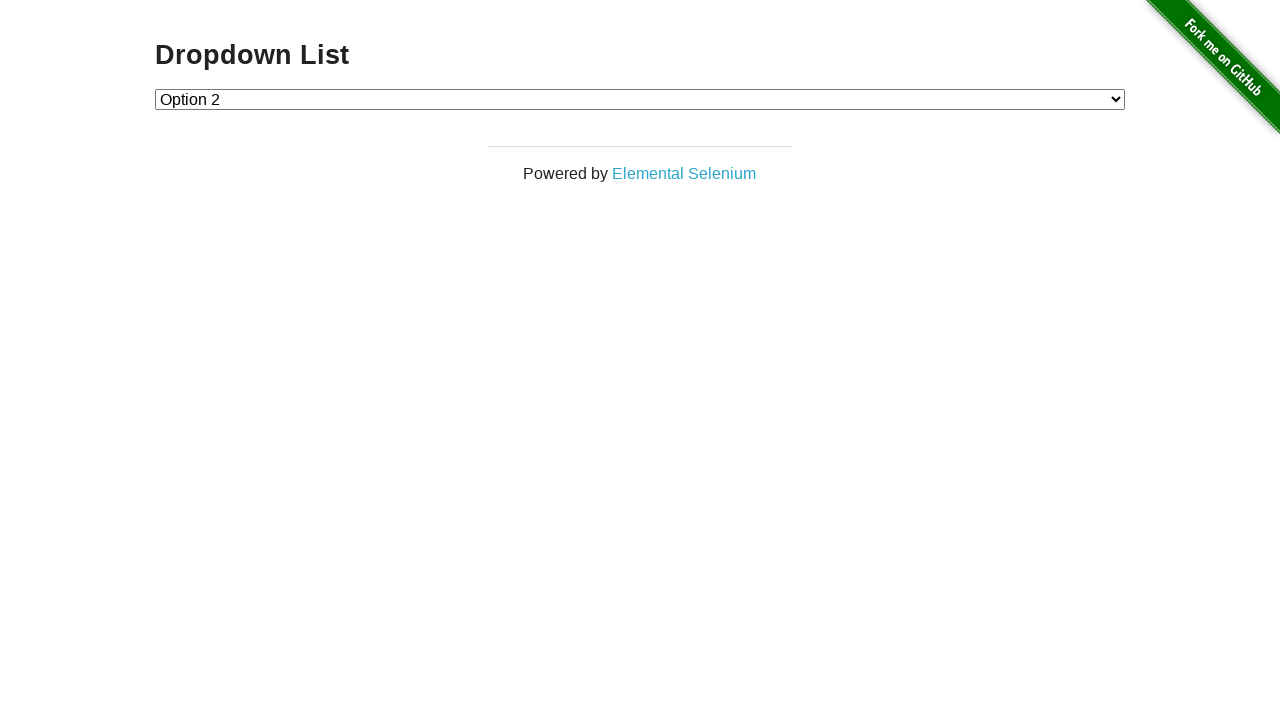

Selected Option 1 from dropdown again on #dropdown
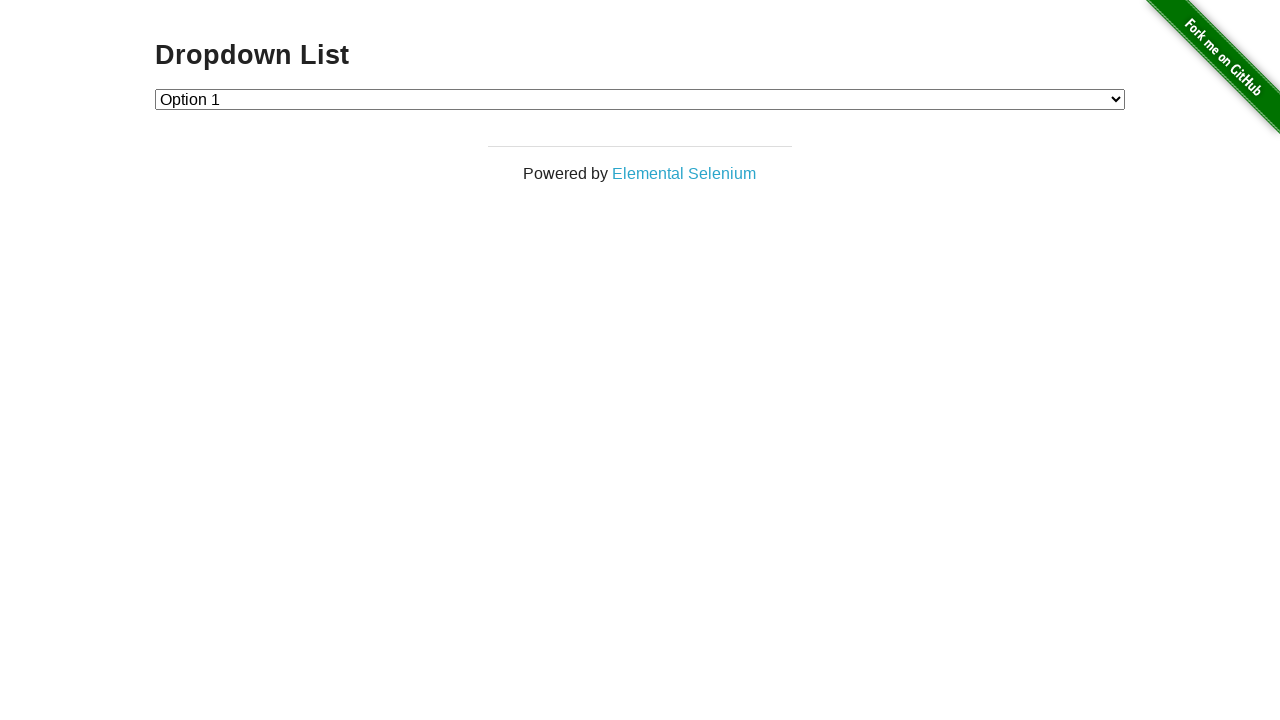

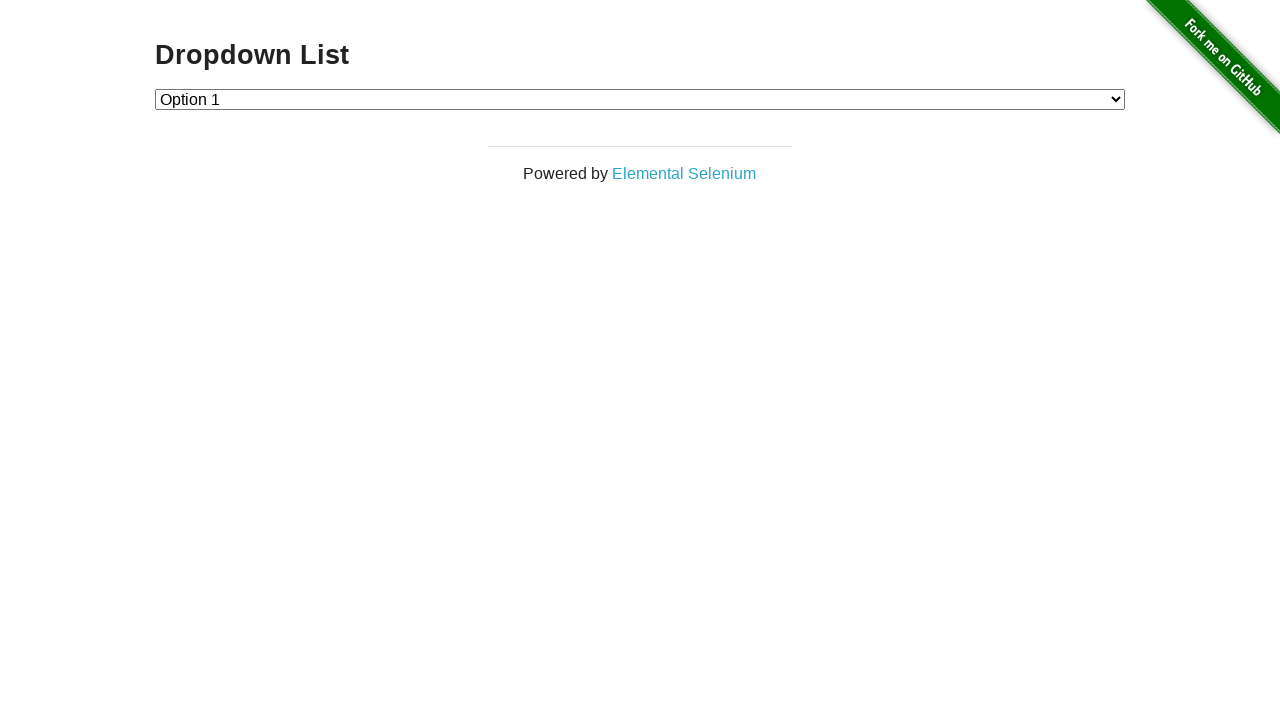